Tests form controls by selecting radio button and dropdown options

Starting URL: https://dgotlieb.github.io/Controllers/

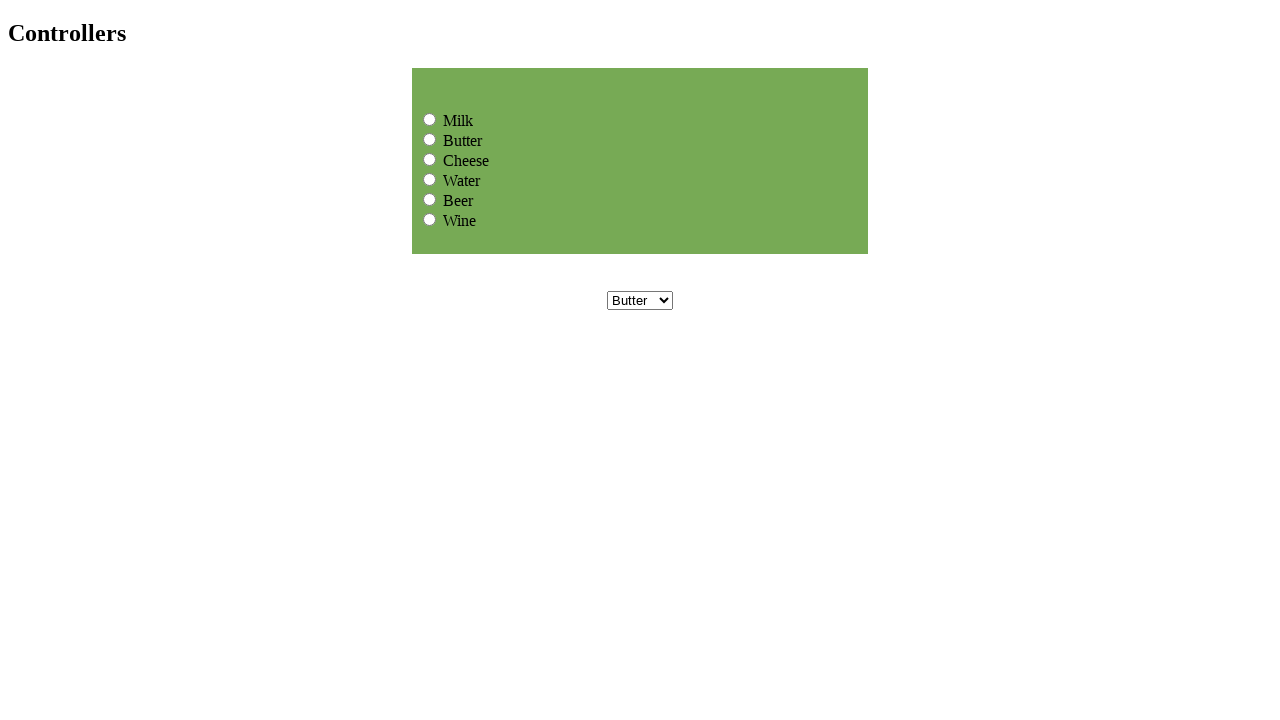

Located all radio buttons with name 'group1'
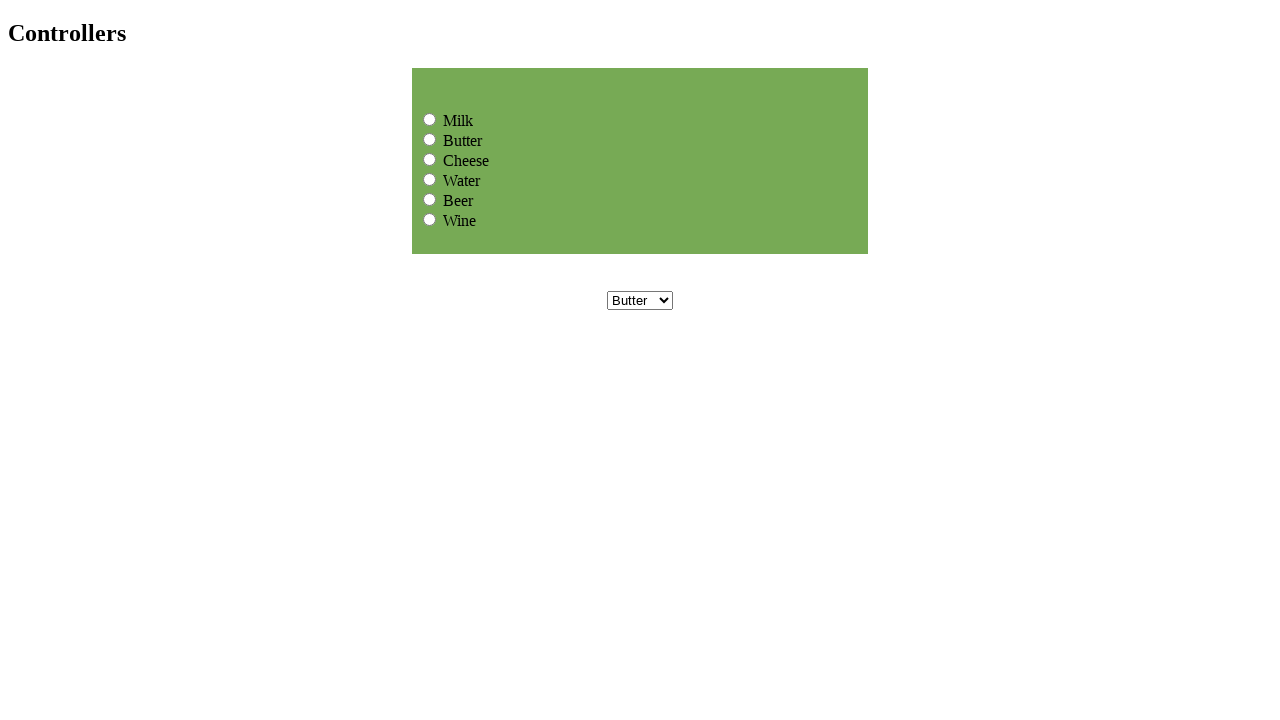

Clicked the Cheese radio button at (430, 159) on input[name='group1'] >> nth=2
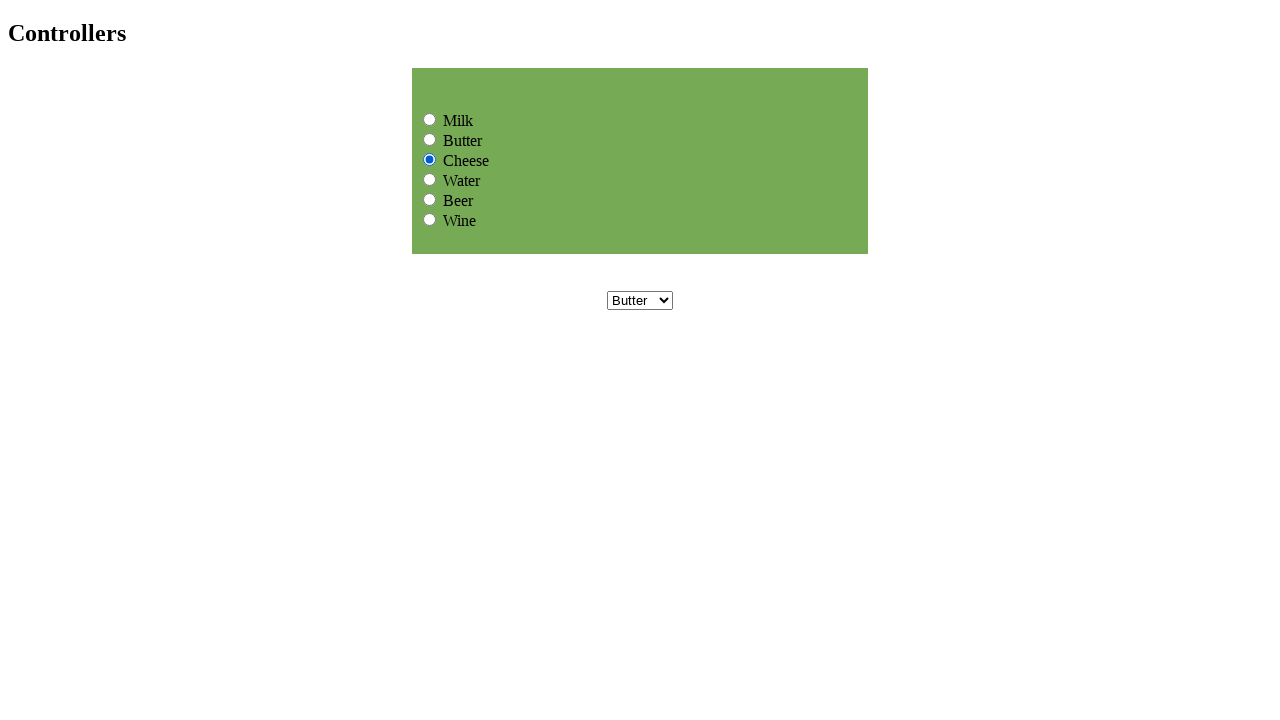

Selected Milk from the dropdown menu on select[name='dropdownmenu']
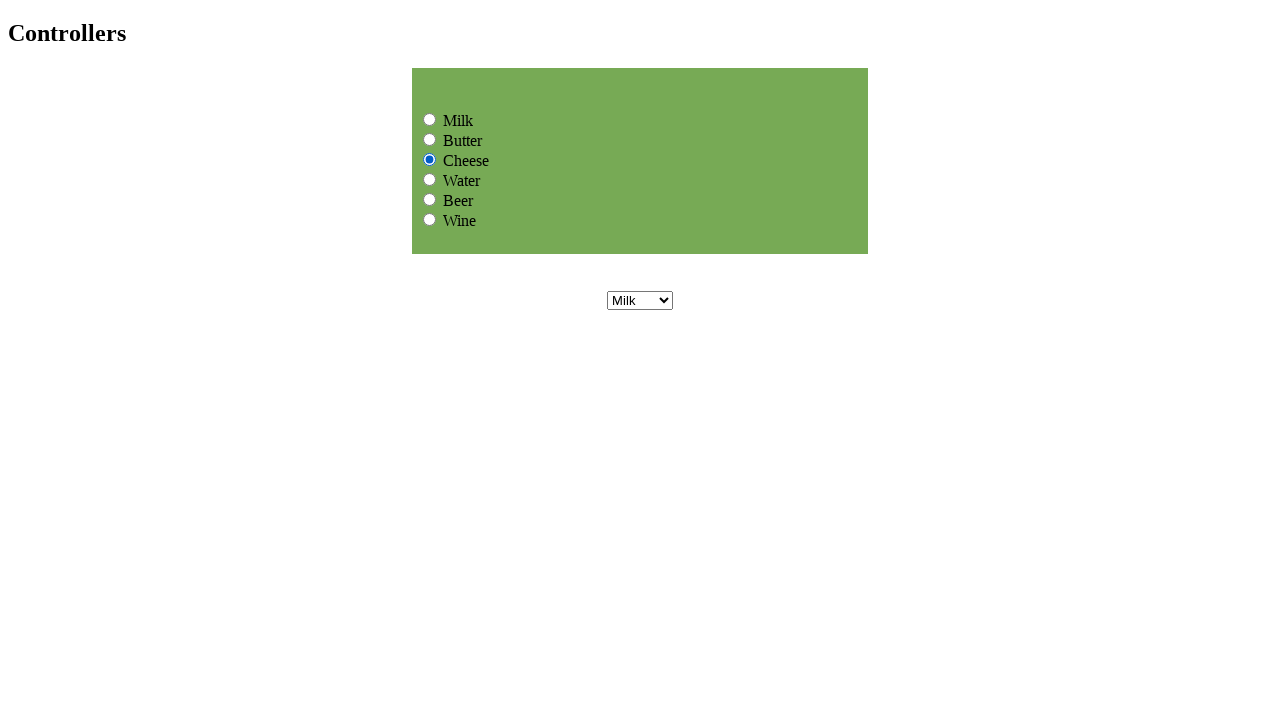

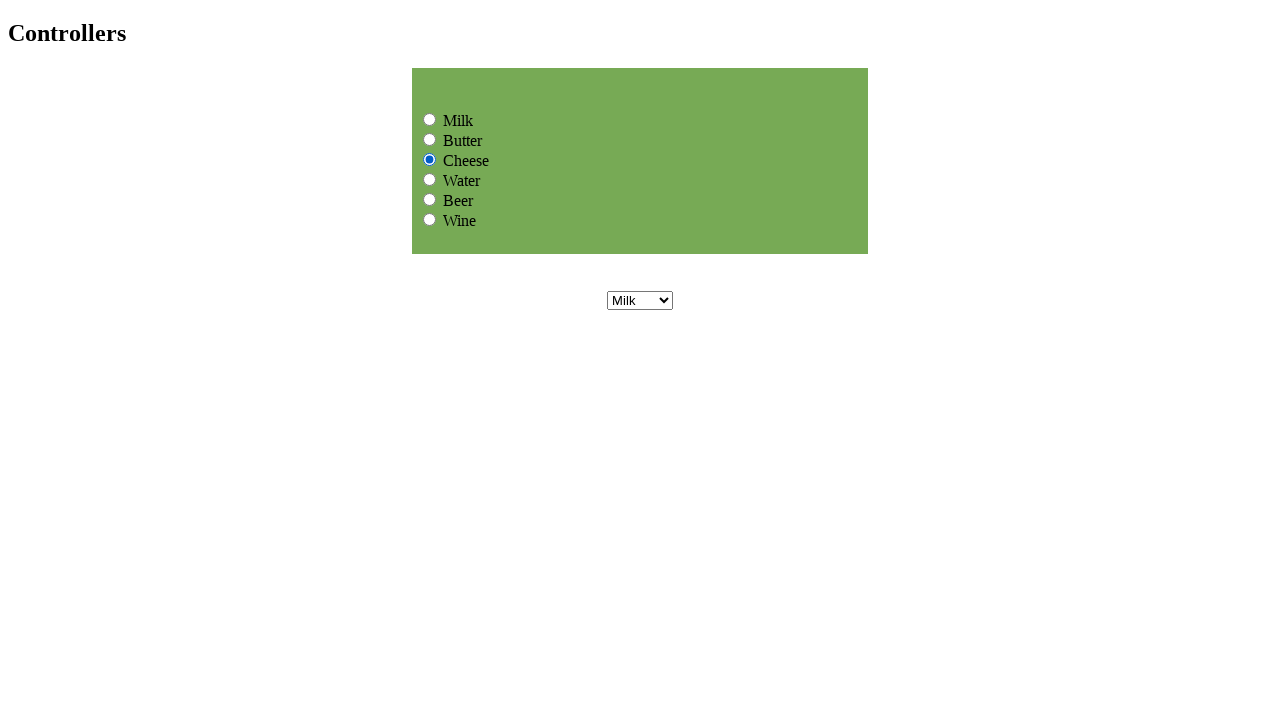